Tests window/tab handling by clicking links that open new tabs and windows, then switching between them

Starting URL: https://rahulshettyacademy.com/AutomationPractice/

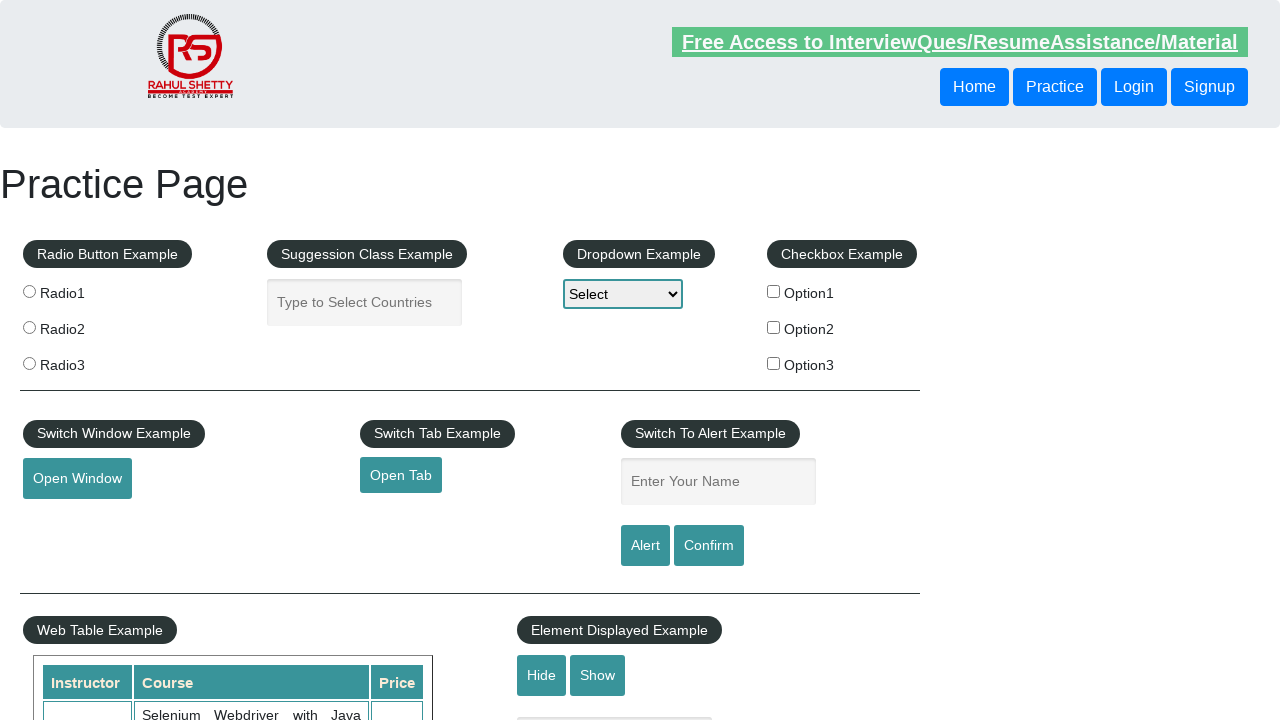

Clicked link to open new tab at (401, 475) on a#opentab
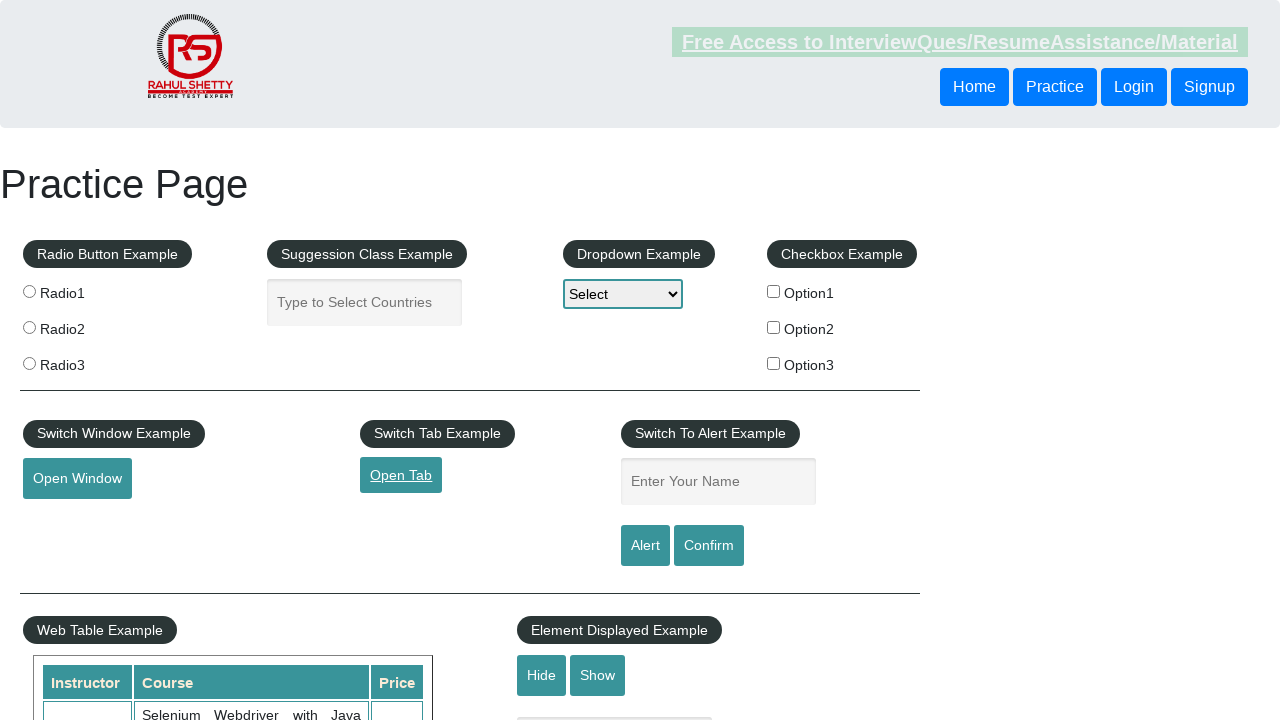

New tab opened and captured
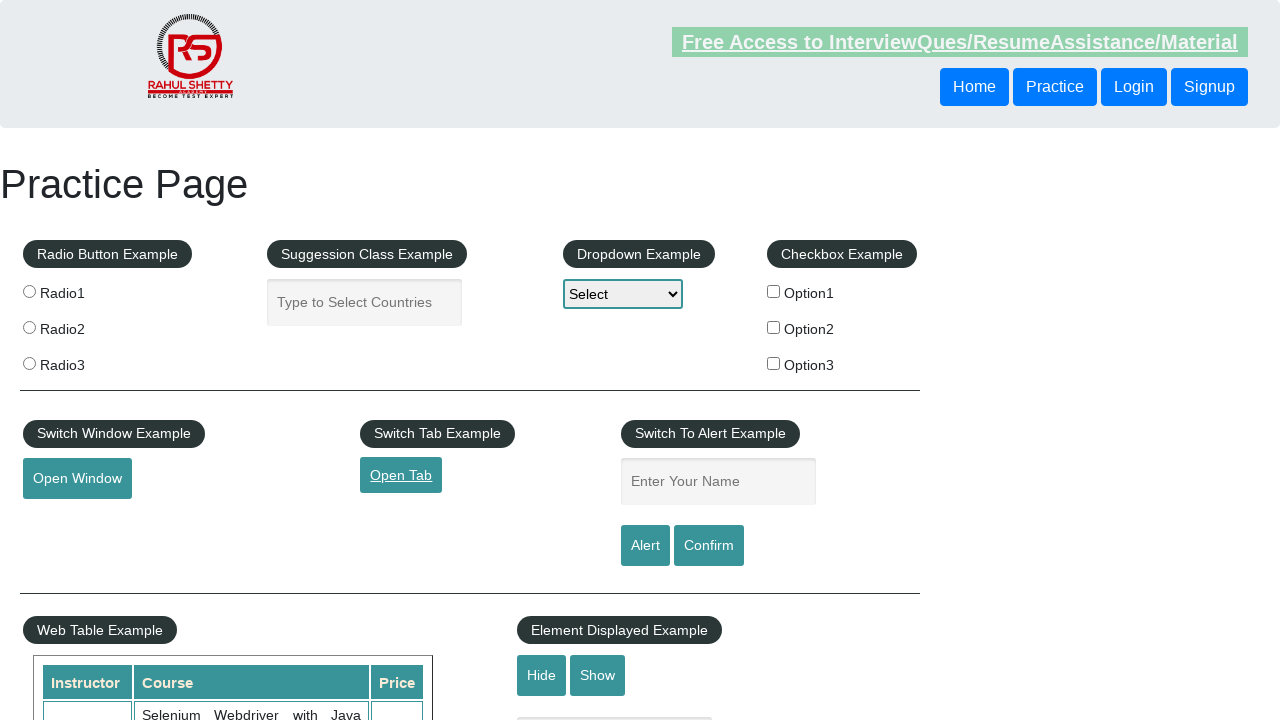

Clicked button to open new window at (77, 479) on button#openwindow
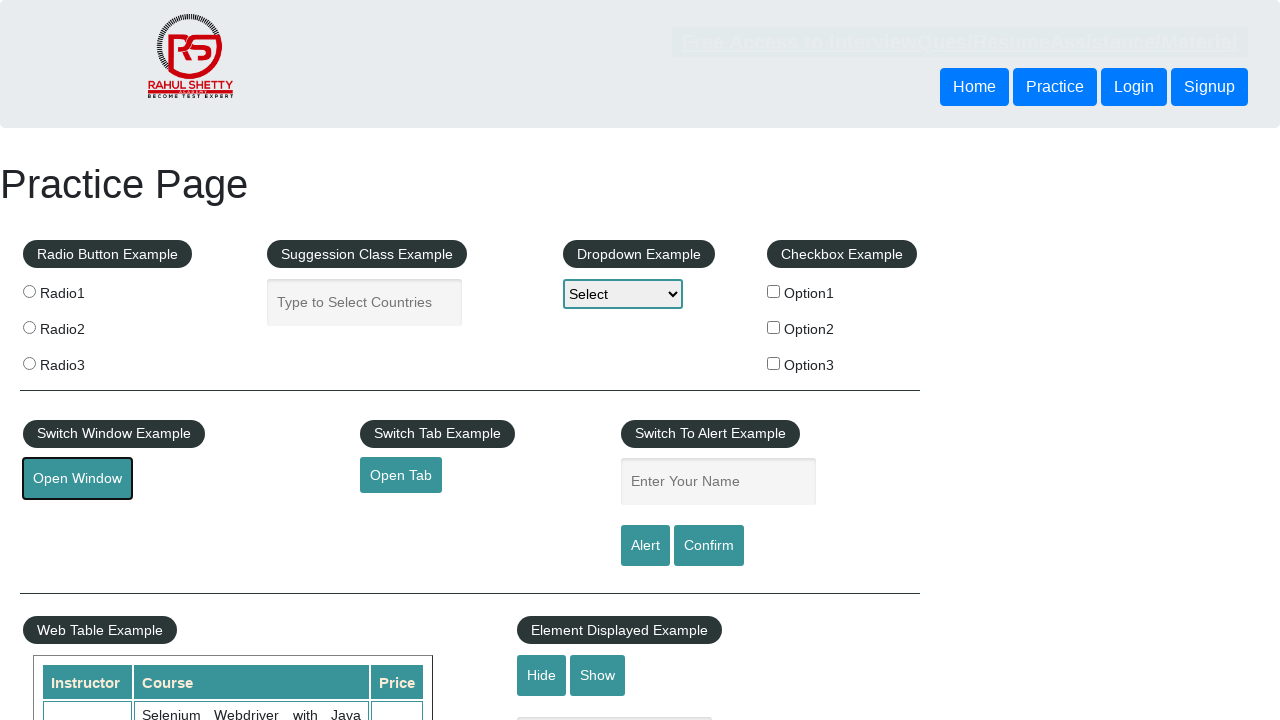

New window opened and captured
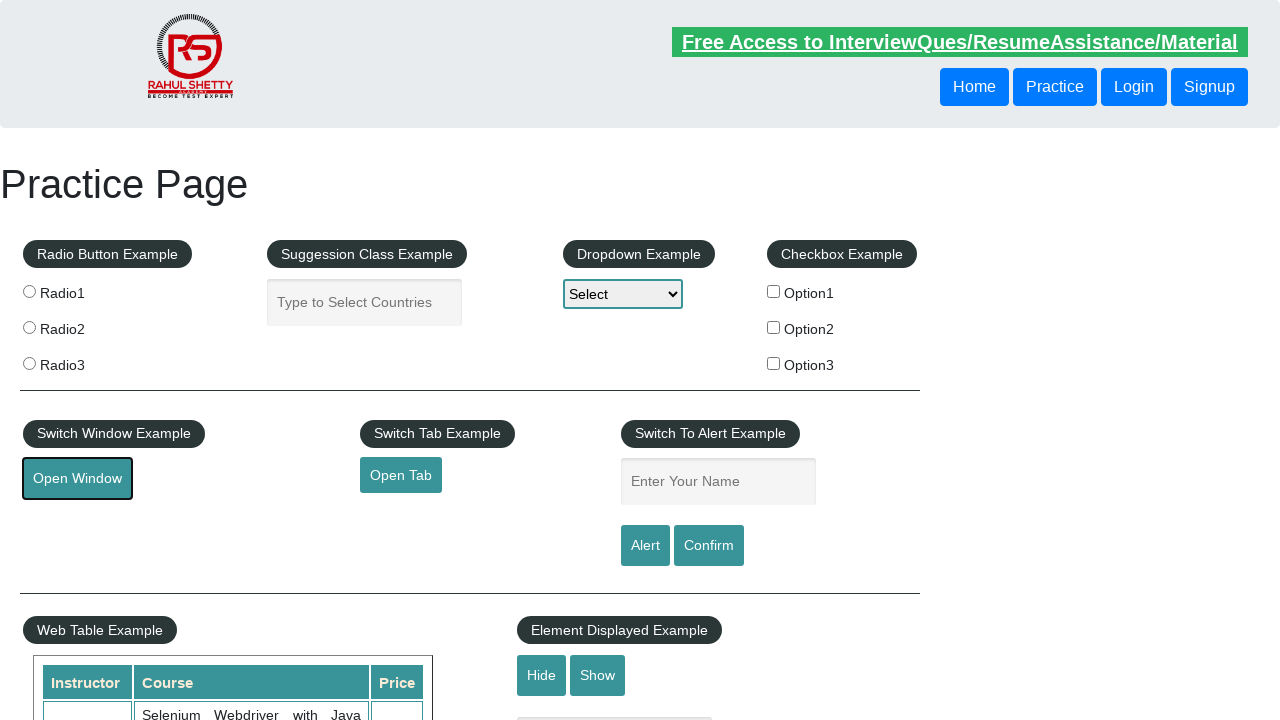

Retrieved all open pages from context
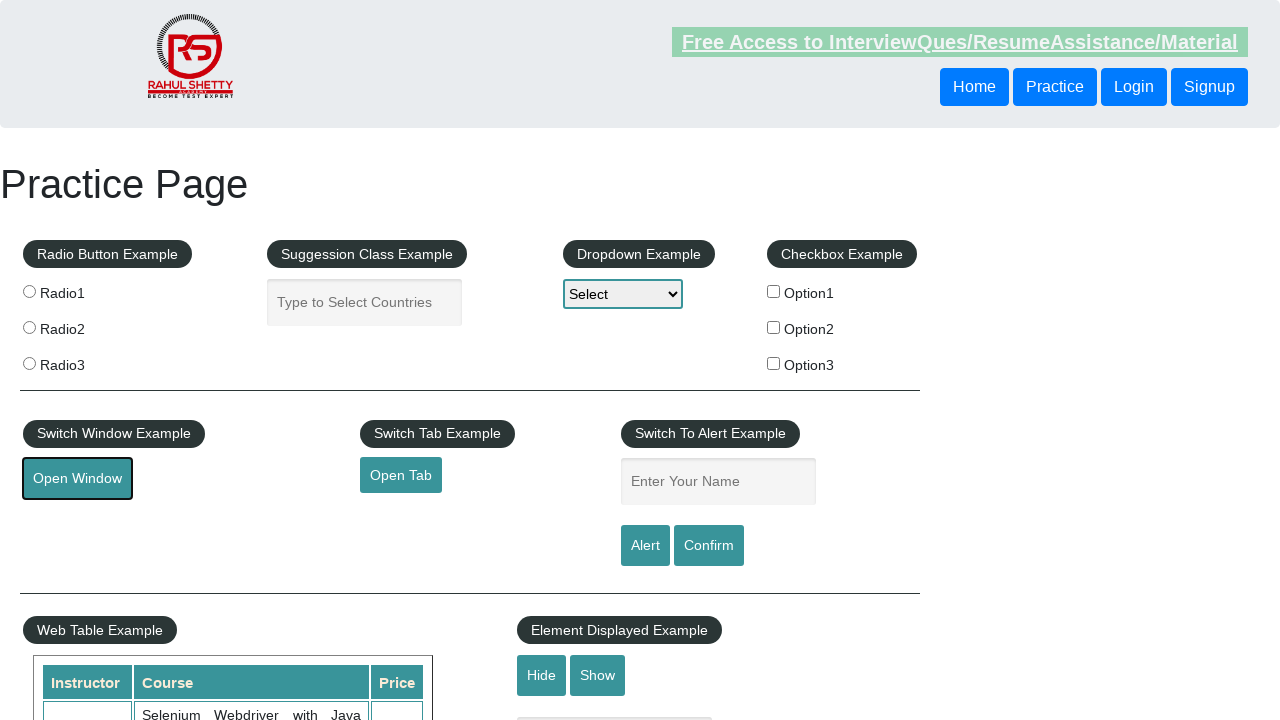

Stored references to original page, new tab, and new window
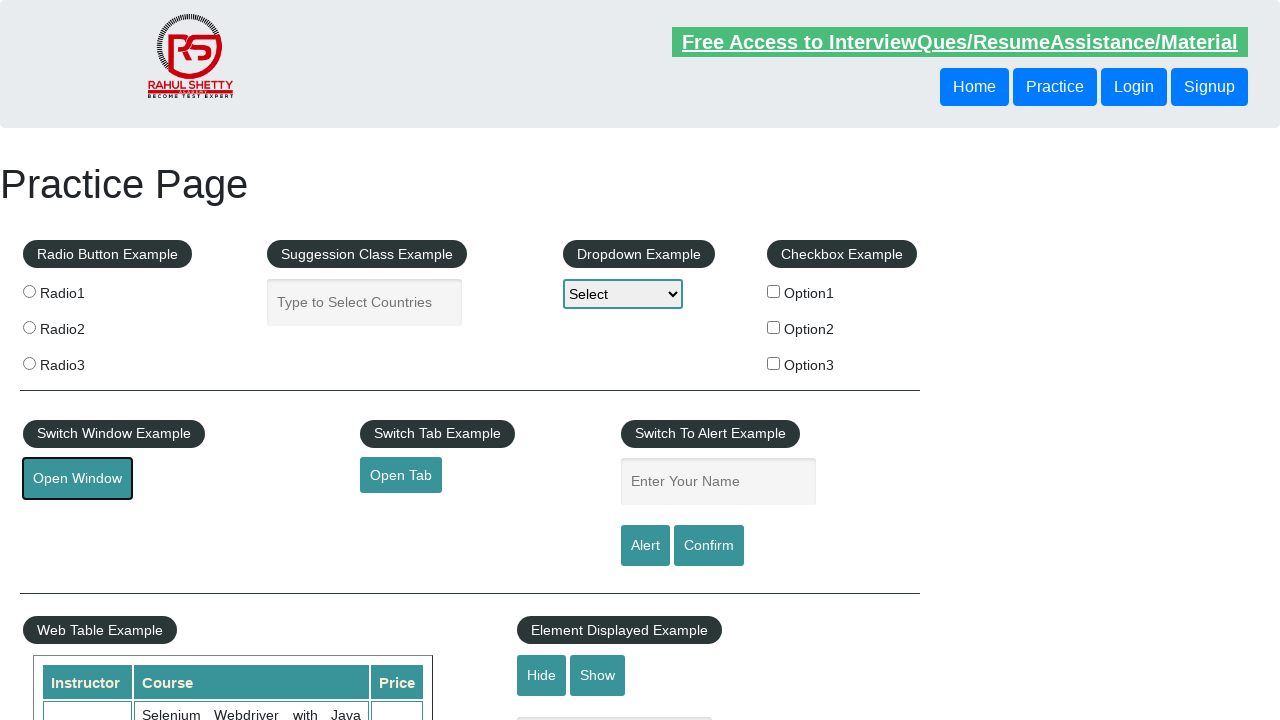

Switched to new window page
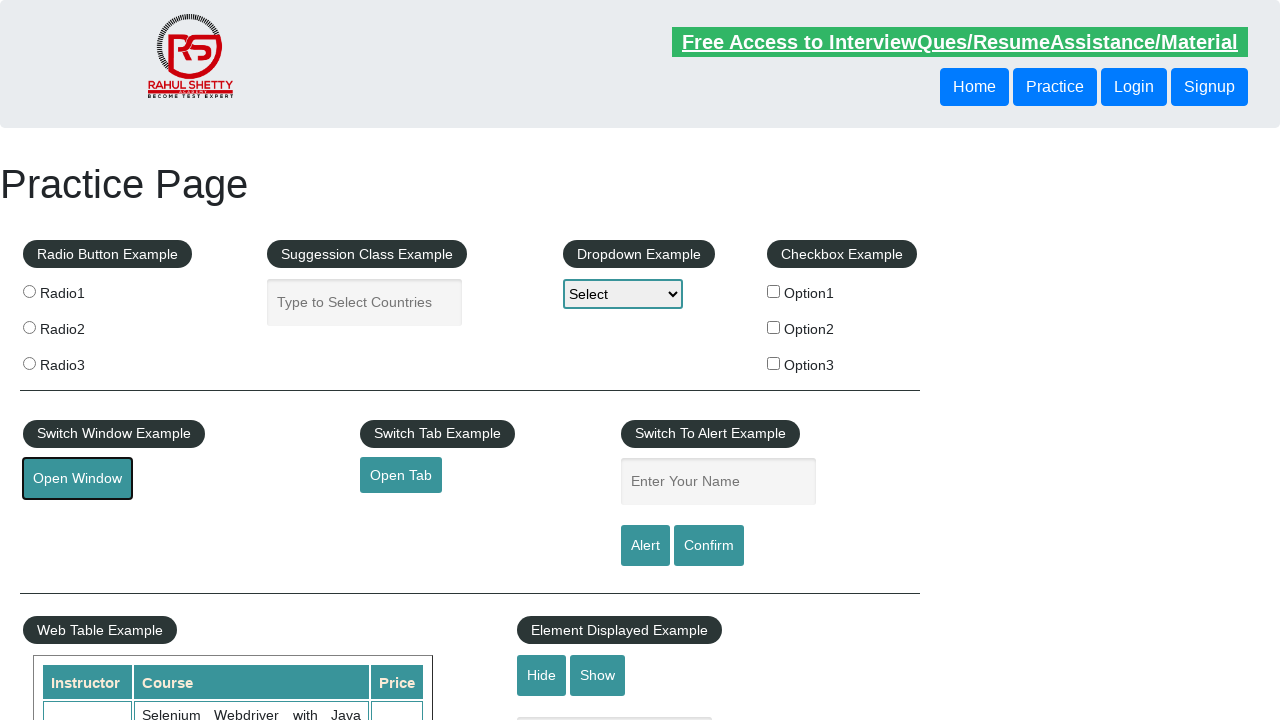

Switched back to original page
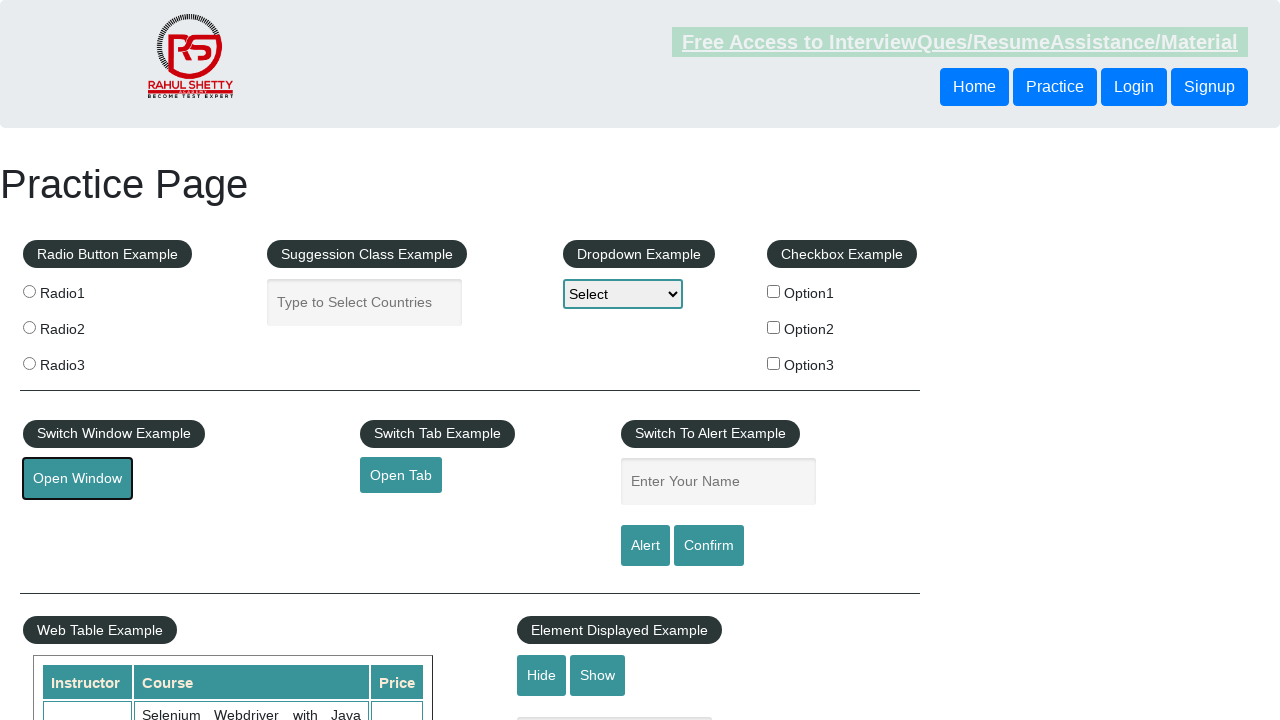

Switched to new tab page
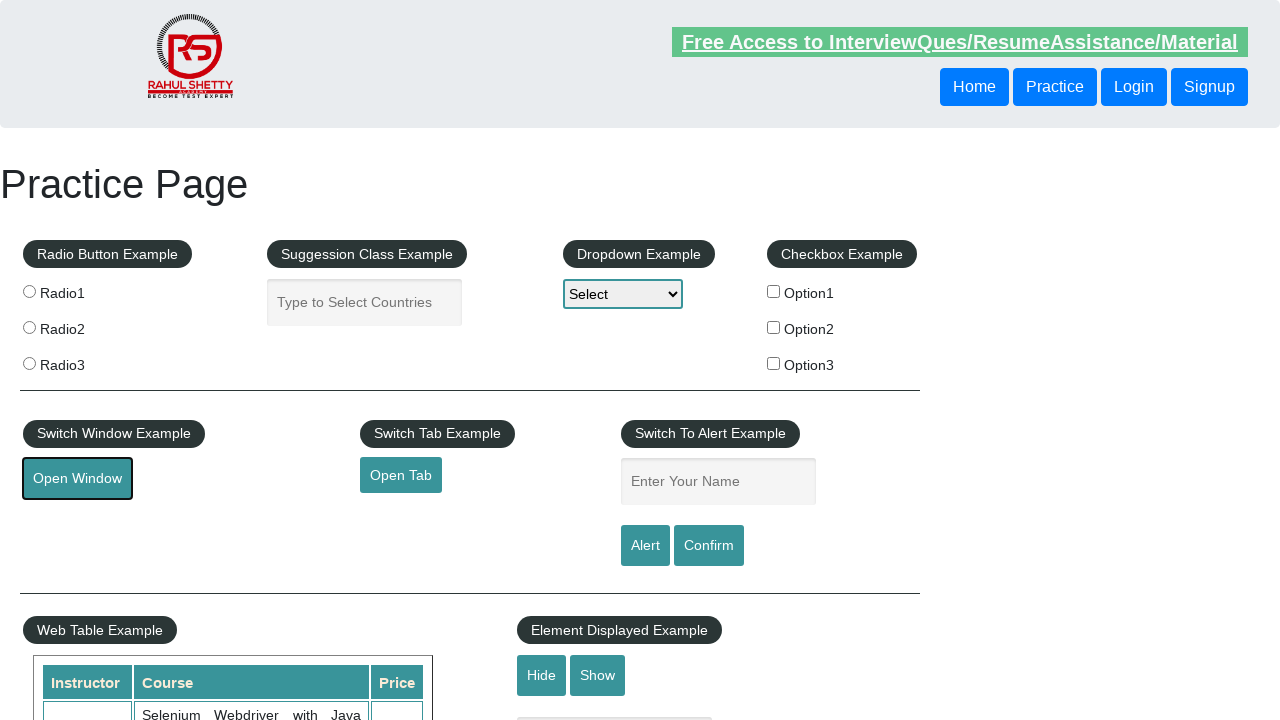

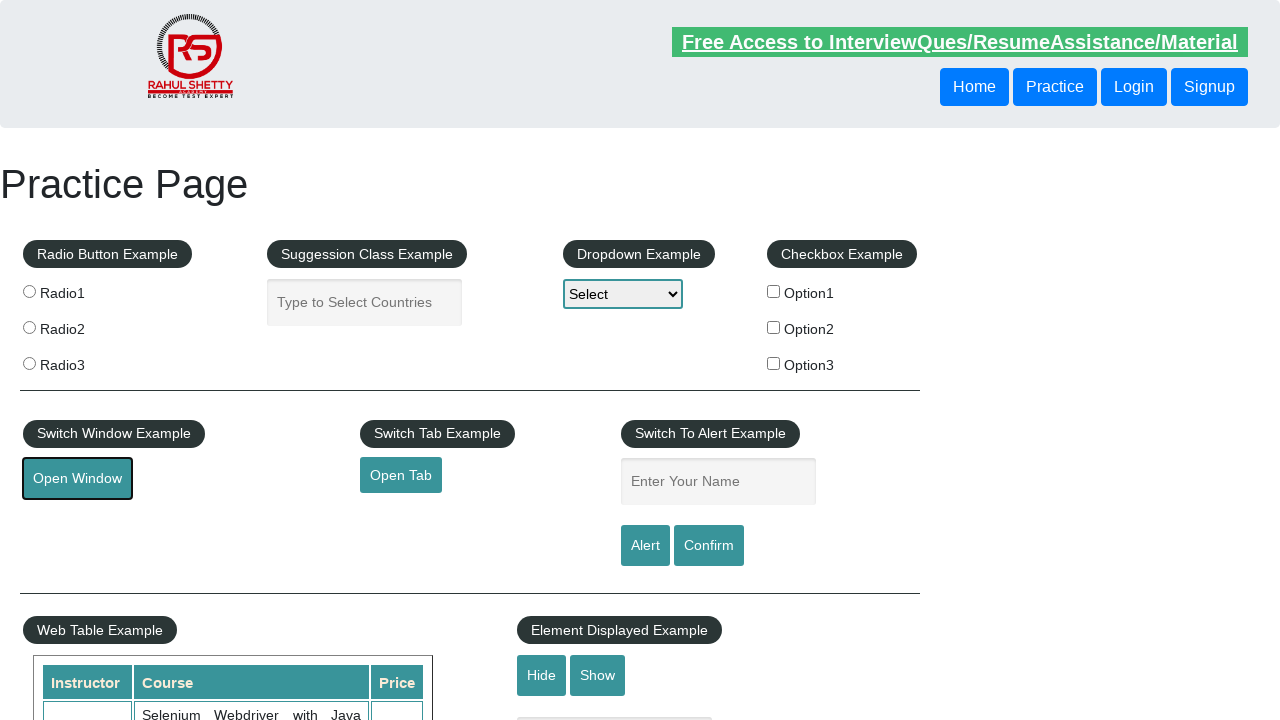